Tests mouse hover and scroll actions by hovering over the Developers button and scrolling to a Selenium Webdriver element on the BrowserStack guide page

Starting URL: https://www.browserstack.com/guide/selenium-webelement-commands

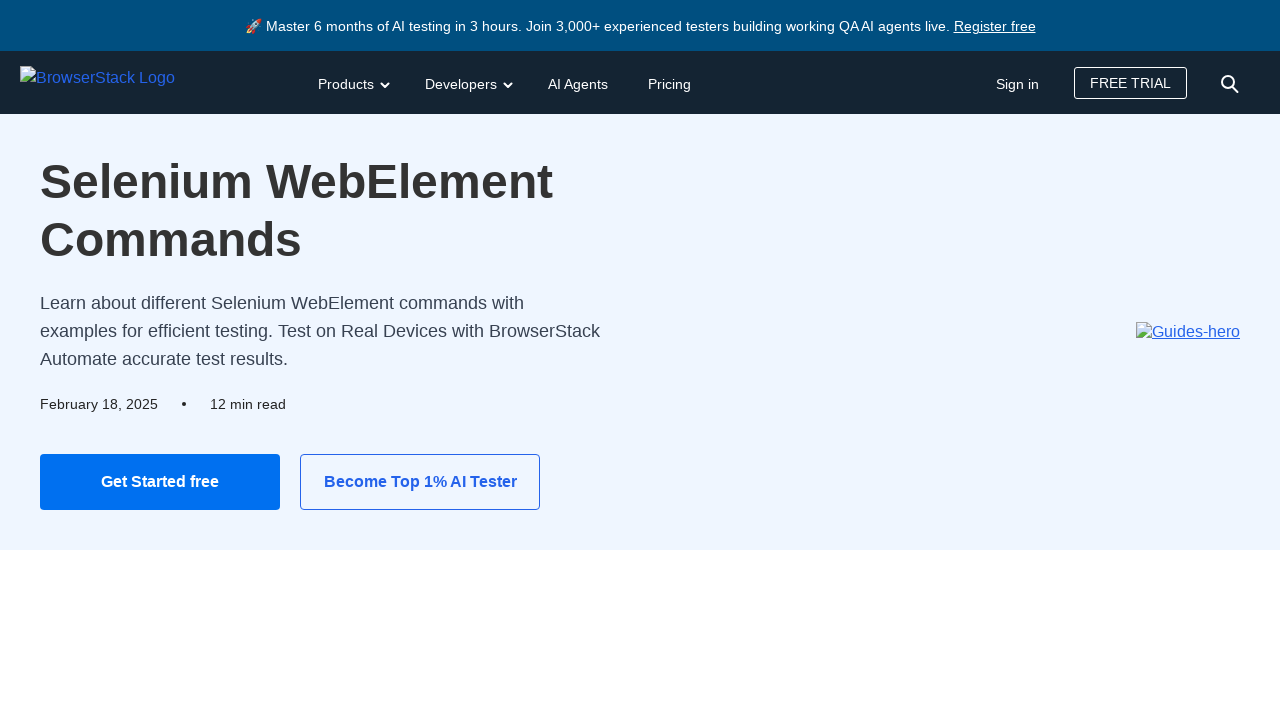

Hovered over the Developers button at (466, 82) on xpath=//button[text()='Developers']
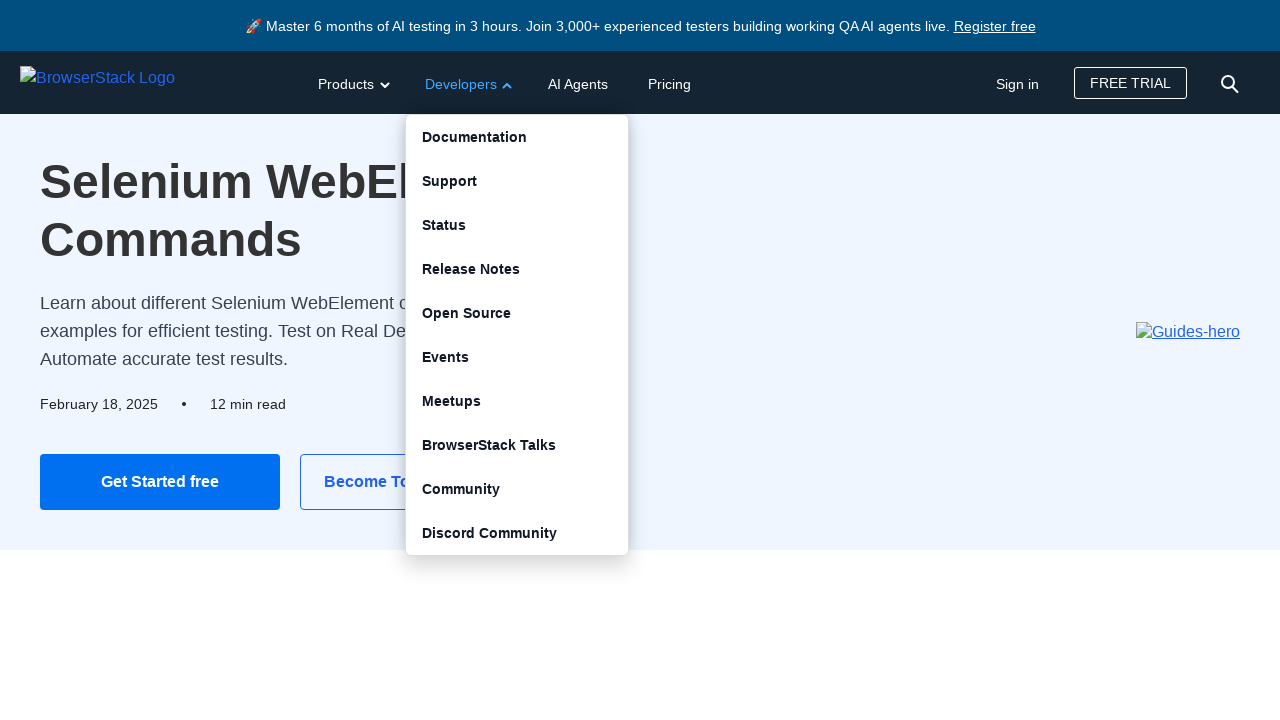

Located Selenium Webdriver element
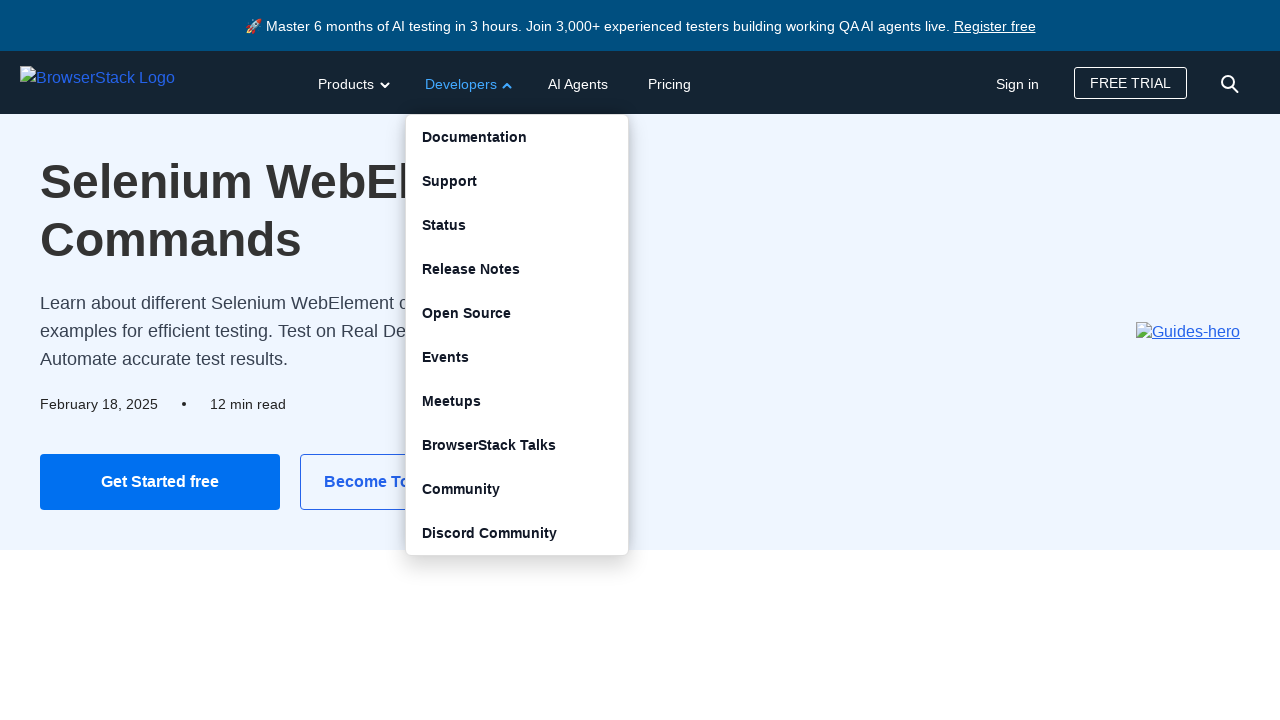

Scrolled to Selenium Webdriver element
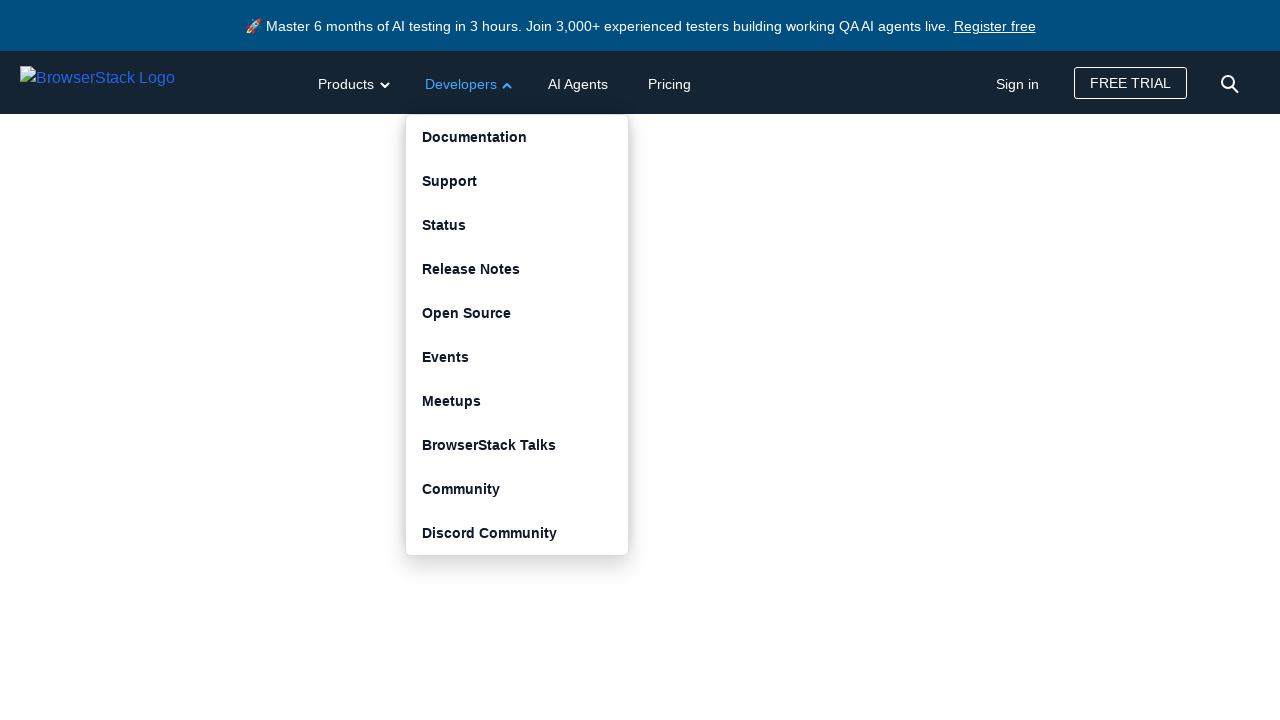

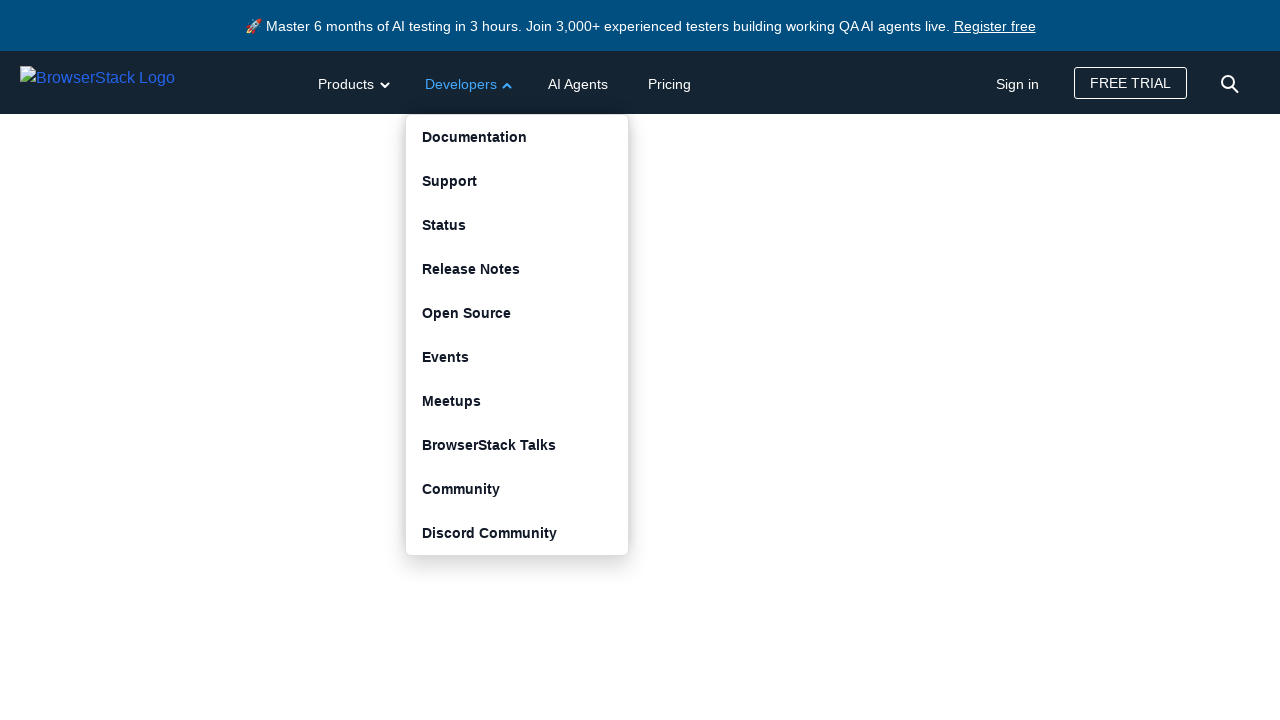